Tests the Add/Remove Elements functionality by clicking the Add Element button, verifying the Delete button appears, clicking Delete, and verifying the page heading is still visible.

Starting URL: https://the-internet.herokuapp.com/add_remove_elements/

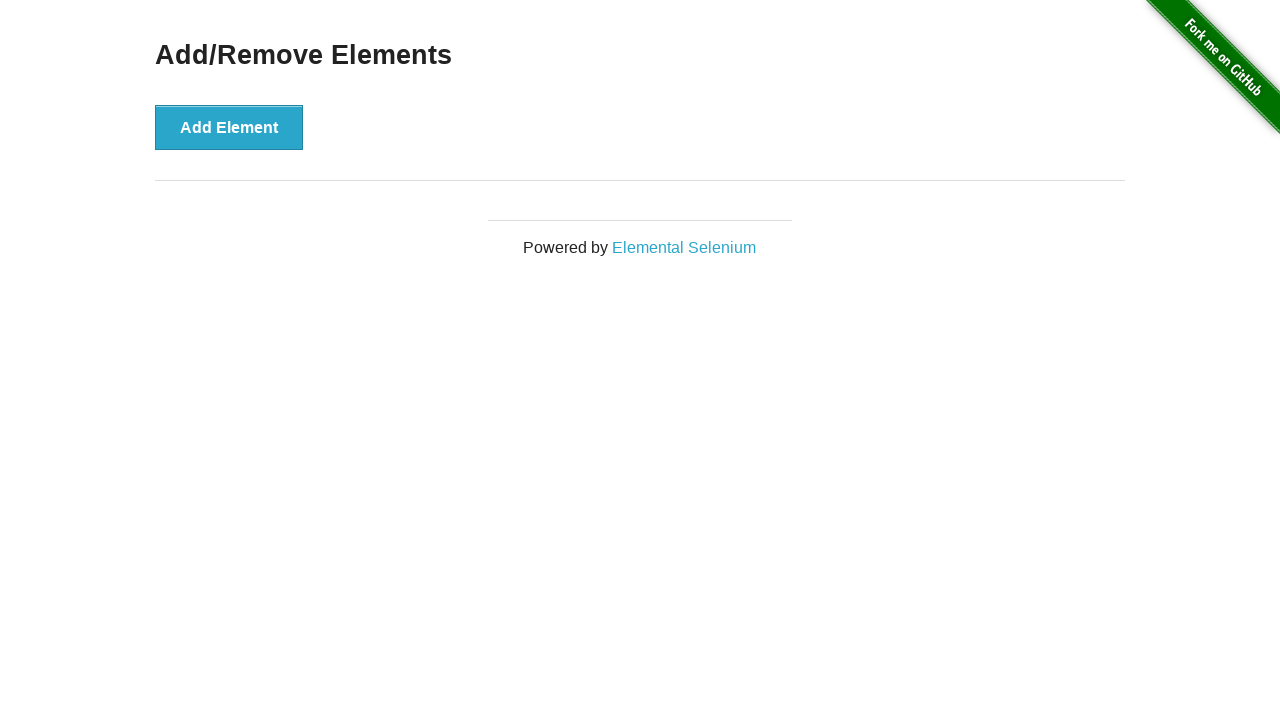

Clicked the 'Add Element' button at (229, 127) on xpath=//*[text()='Add Element']
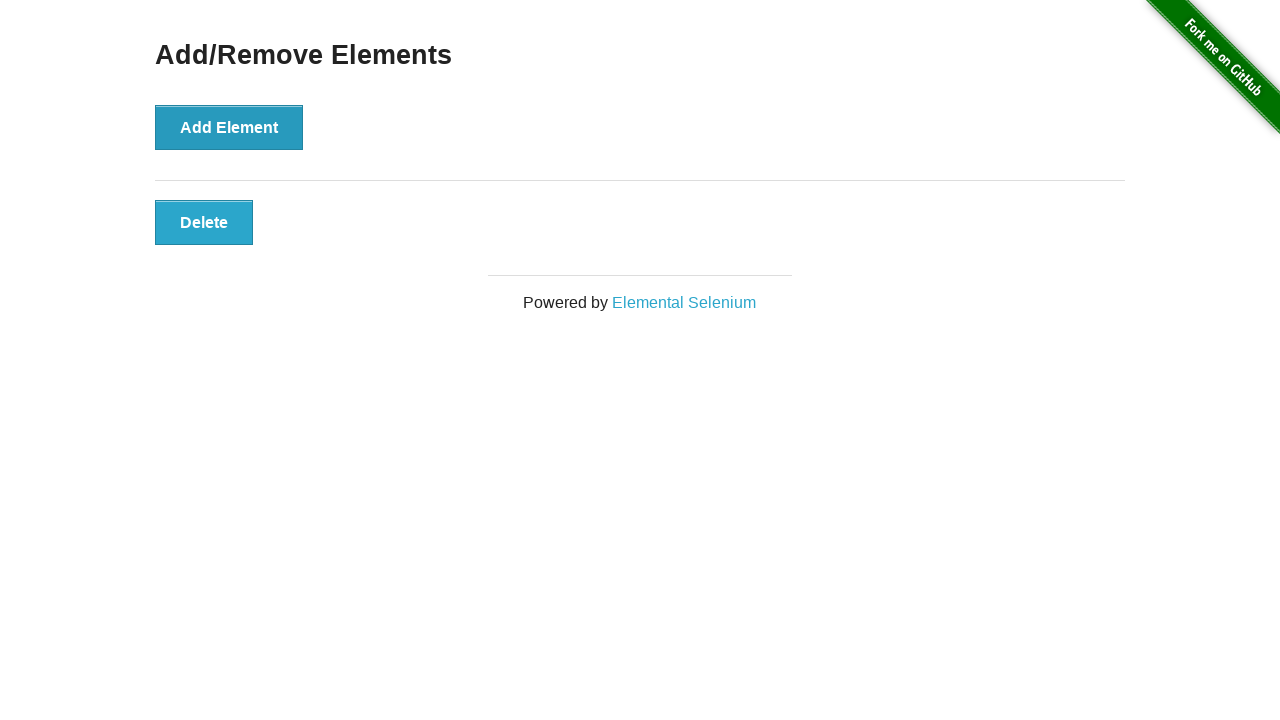

Delete button appeared and is visible
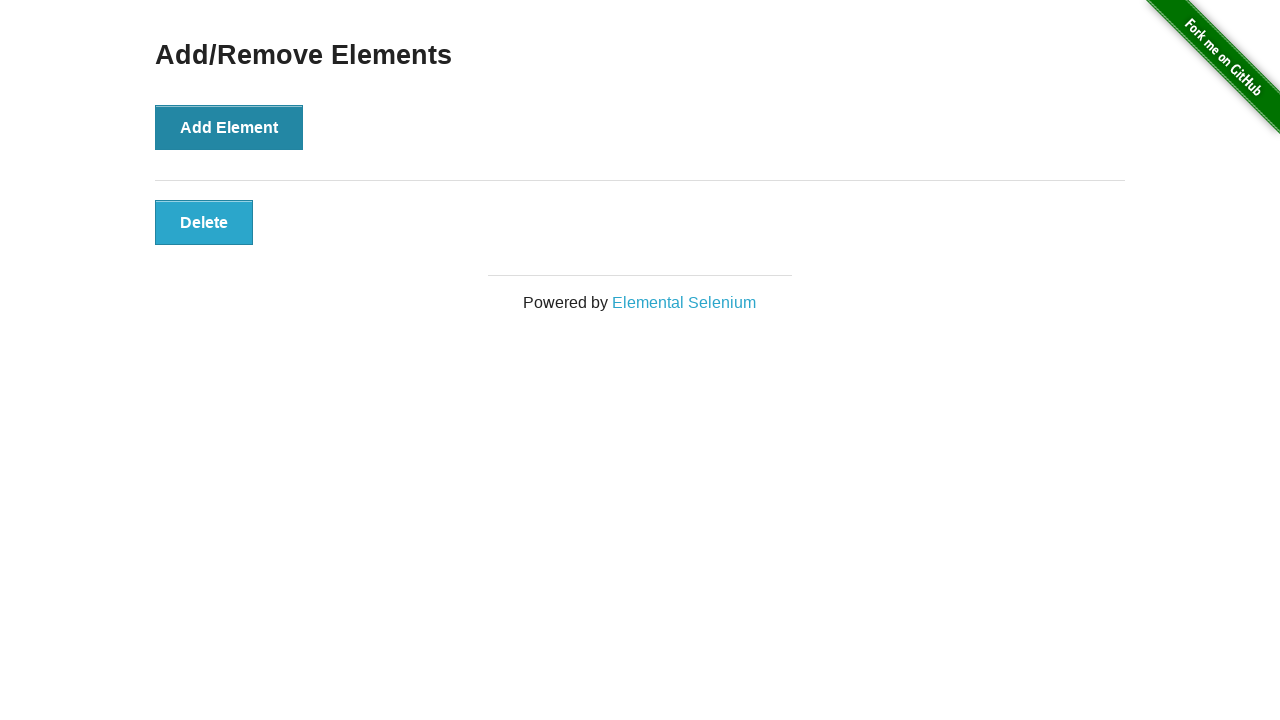

Located the Delete button element
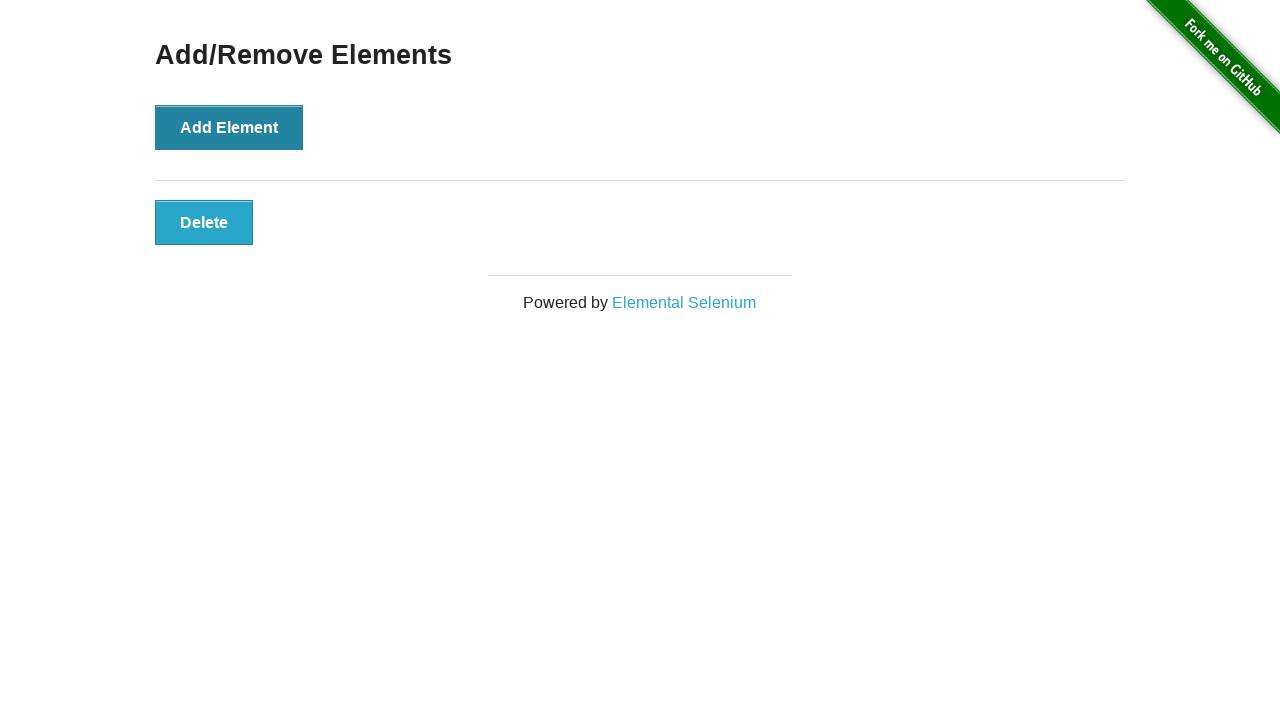

Verified that Delete button is visible
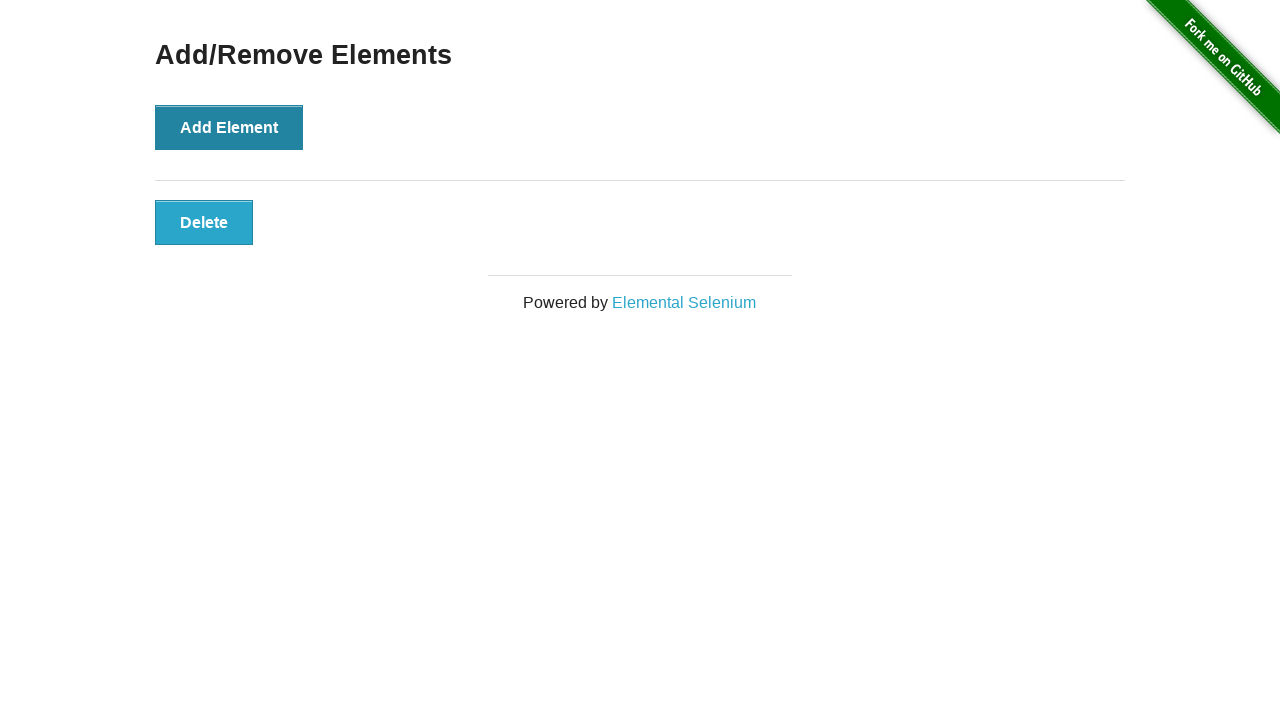

Clicked the Delete button at (204, 222) on xpath=//*[text()='Delete']
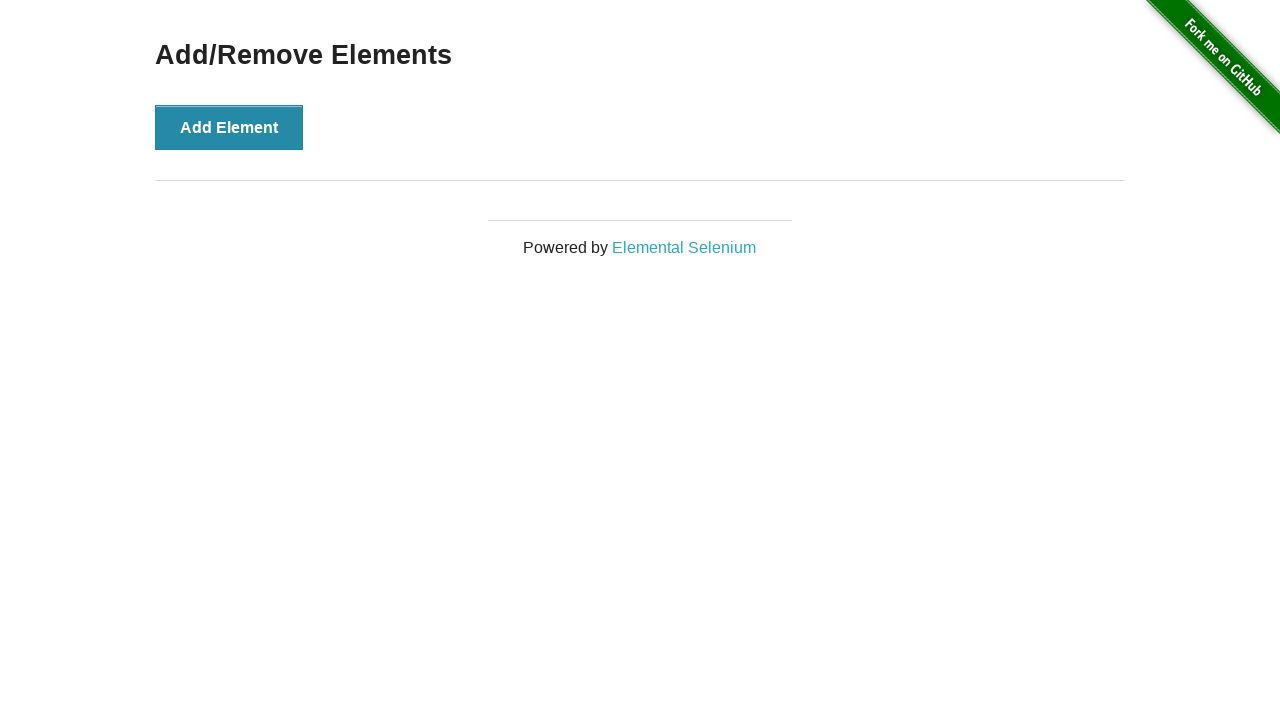

Located the h3 heading element
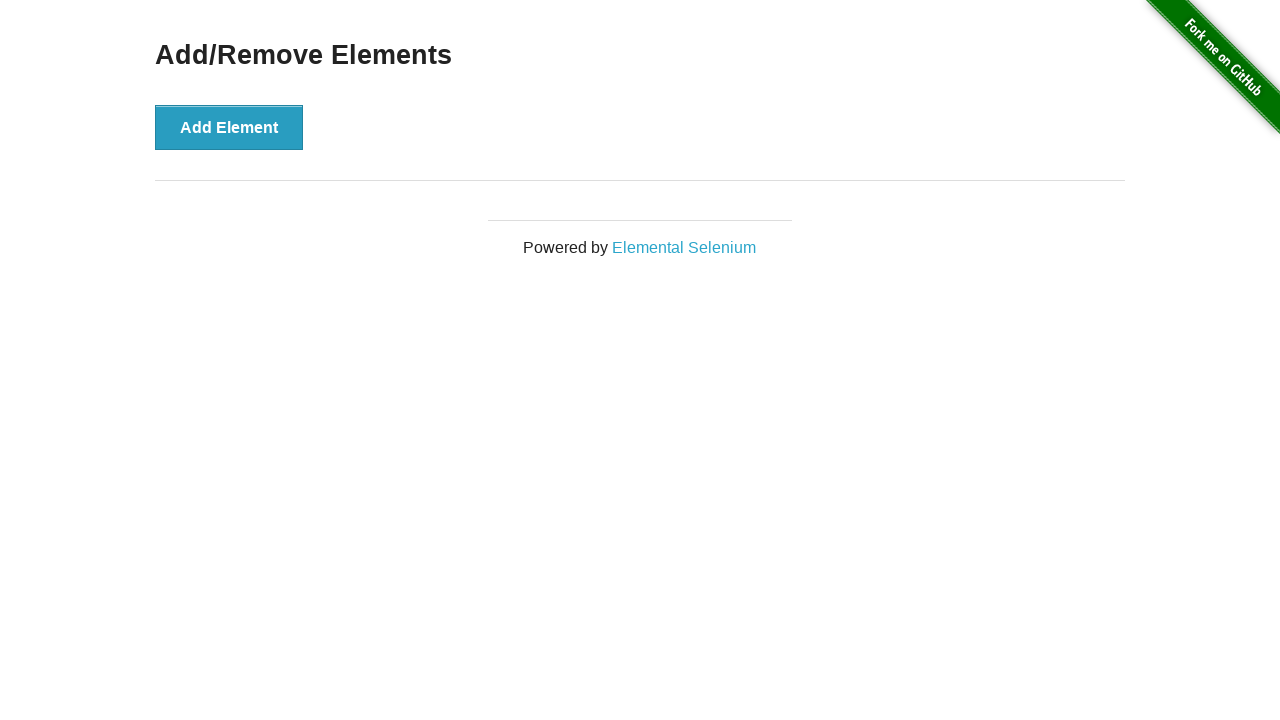

Verified that 'Add/Remove Elements' heading is still visible after deletion
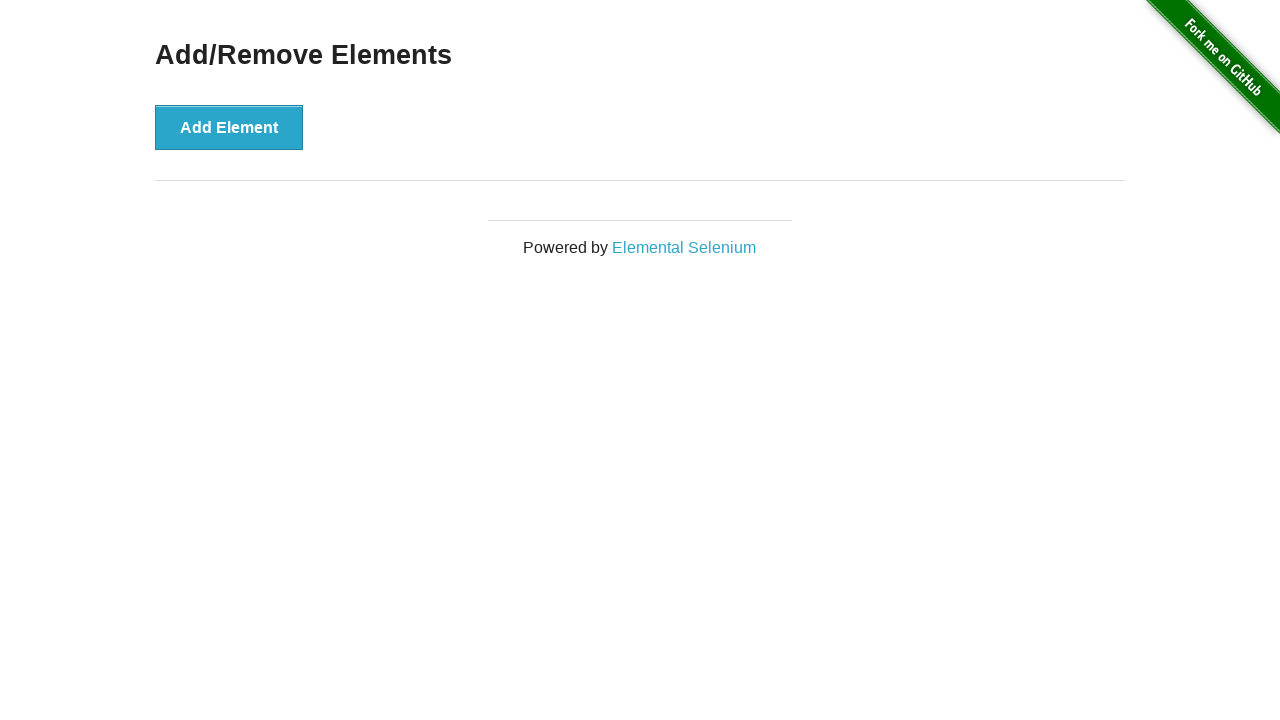

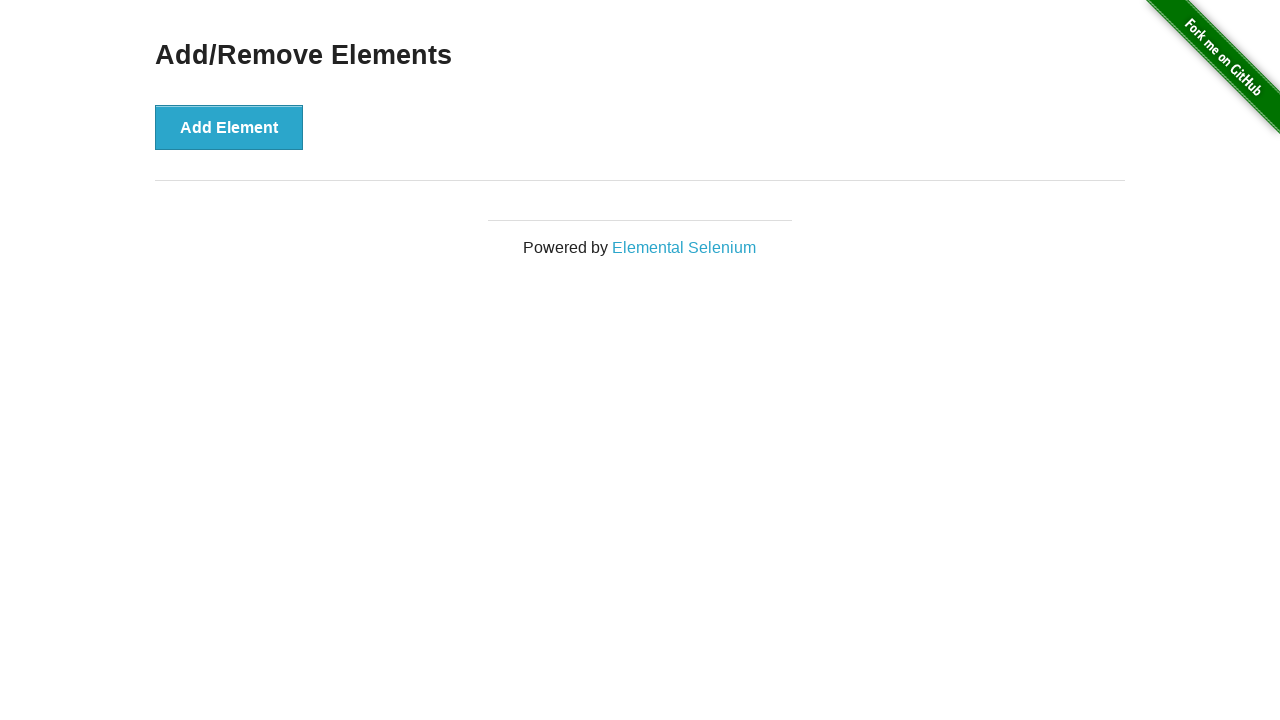